Navigates to Solbyte's employment page, waits for job listings to load, then clicks on the first job listing to view its details page.

Starting URL: https://www.solbyte.com/es/empleo

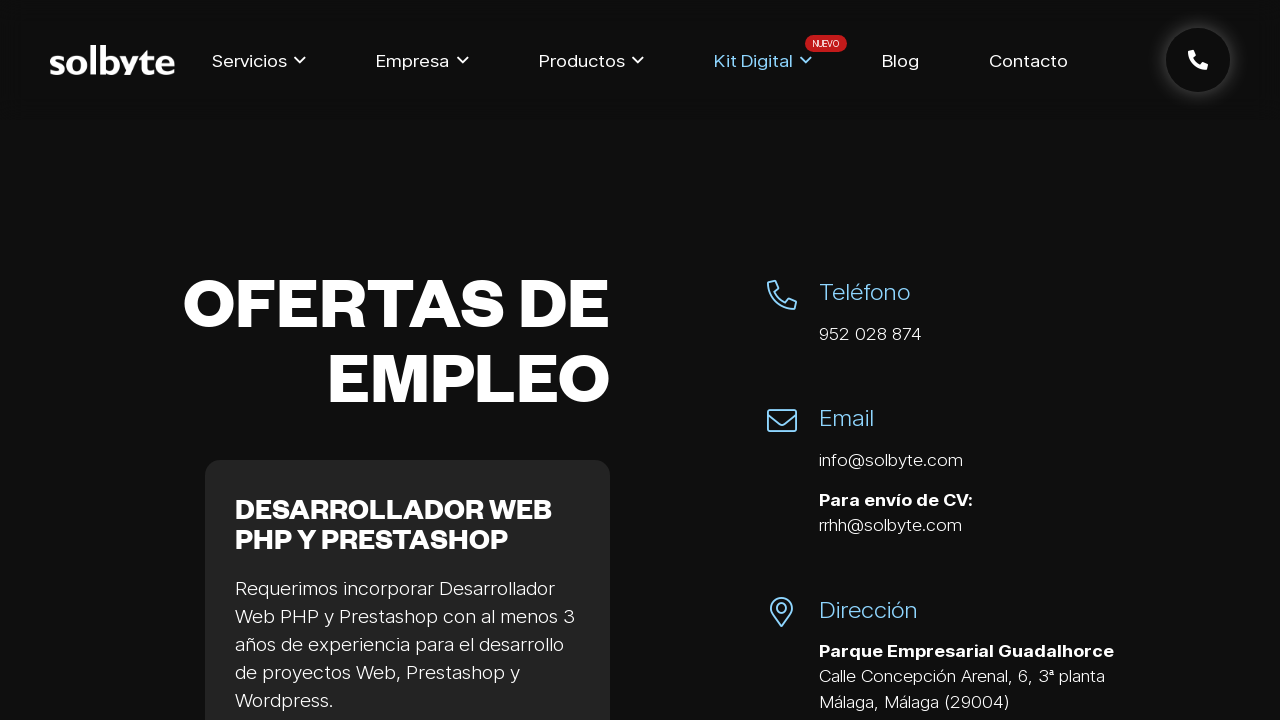

Navigated to Solbyte employment page
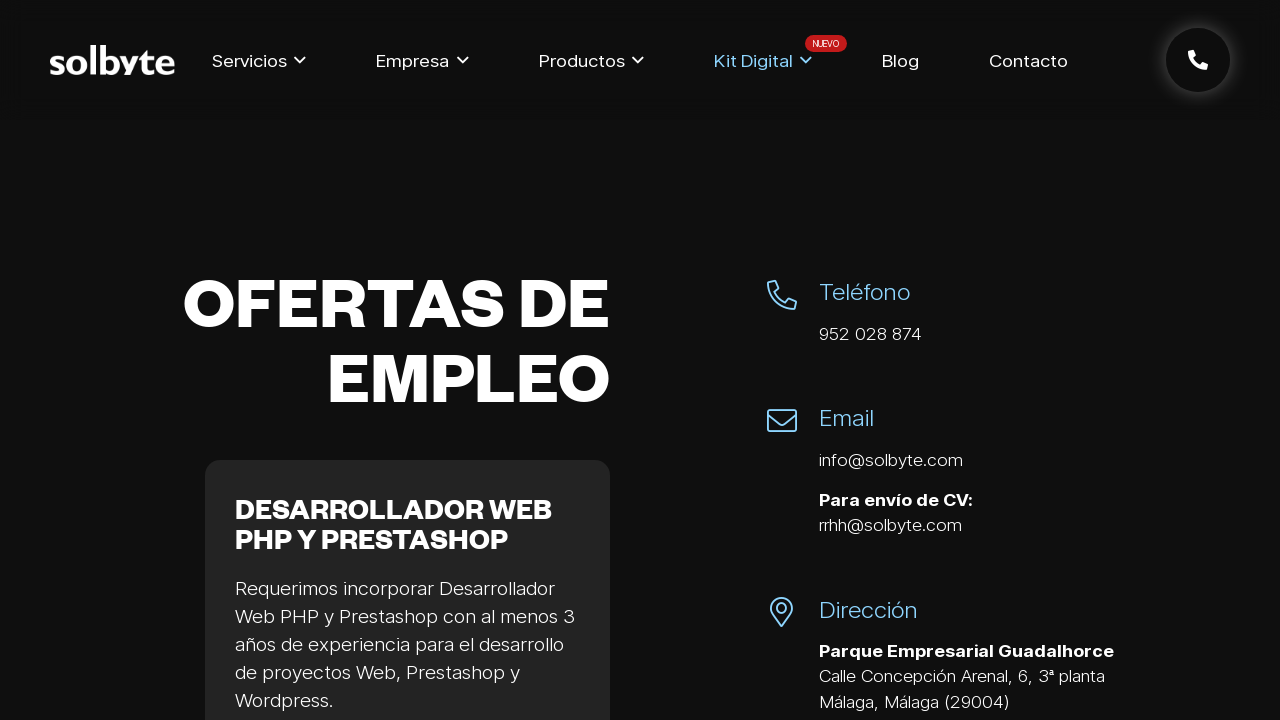

Job listings grid loaded
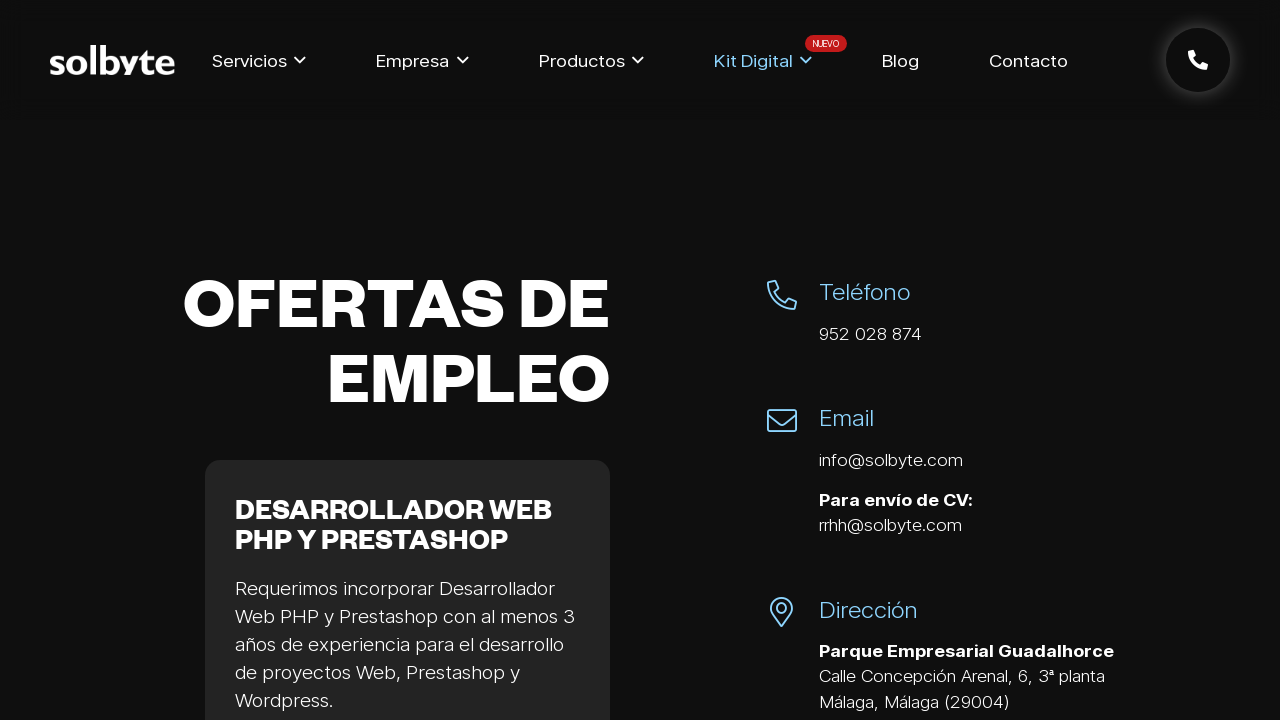

Job listing articles are now present
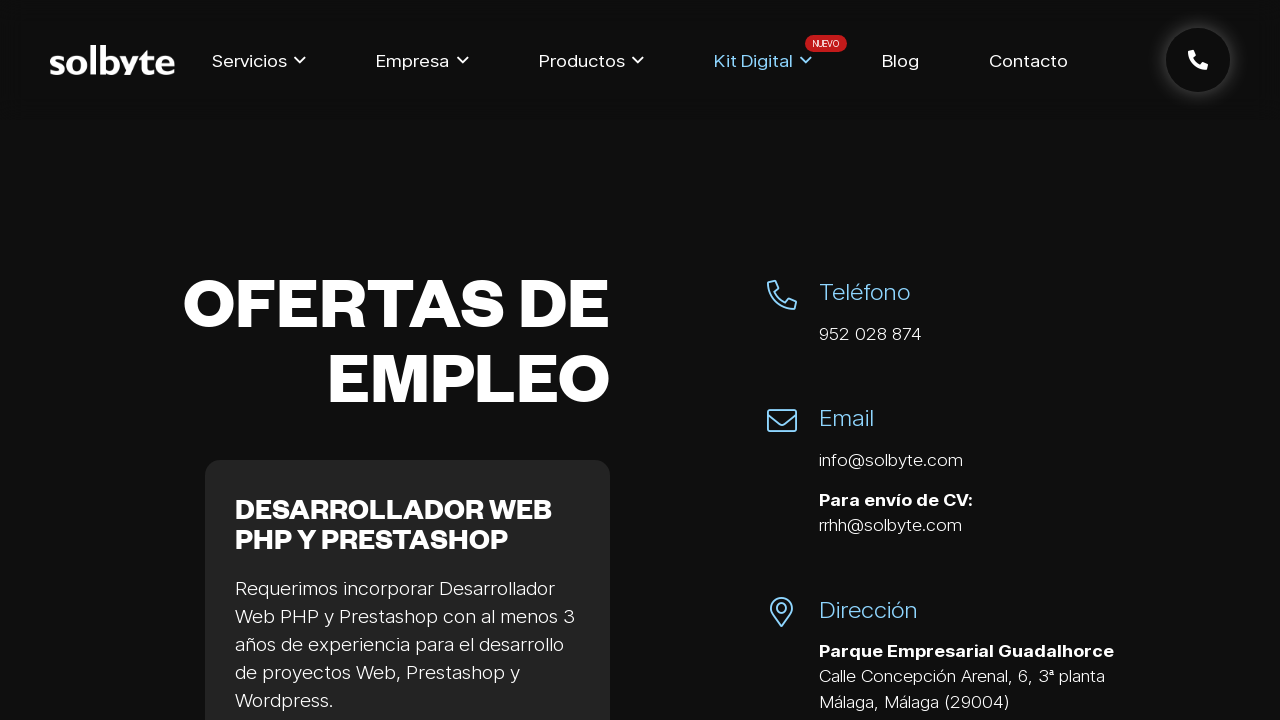

Clicked on the first job listing to view details at (394, 515) on .w-grid-list article h2 a
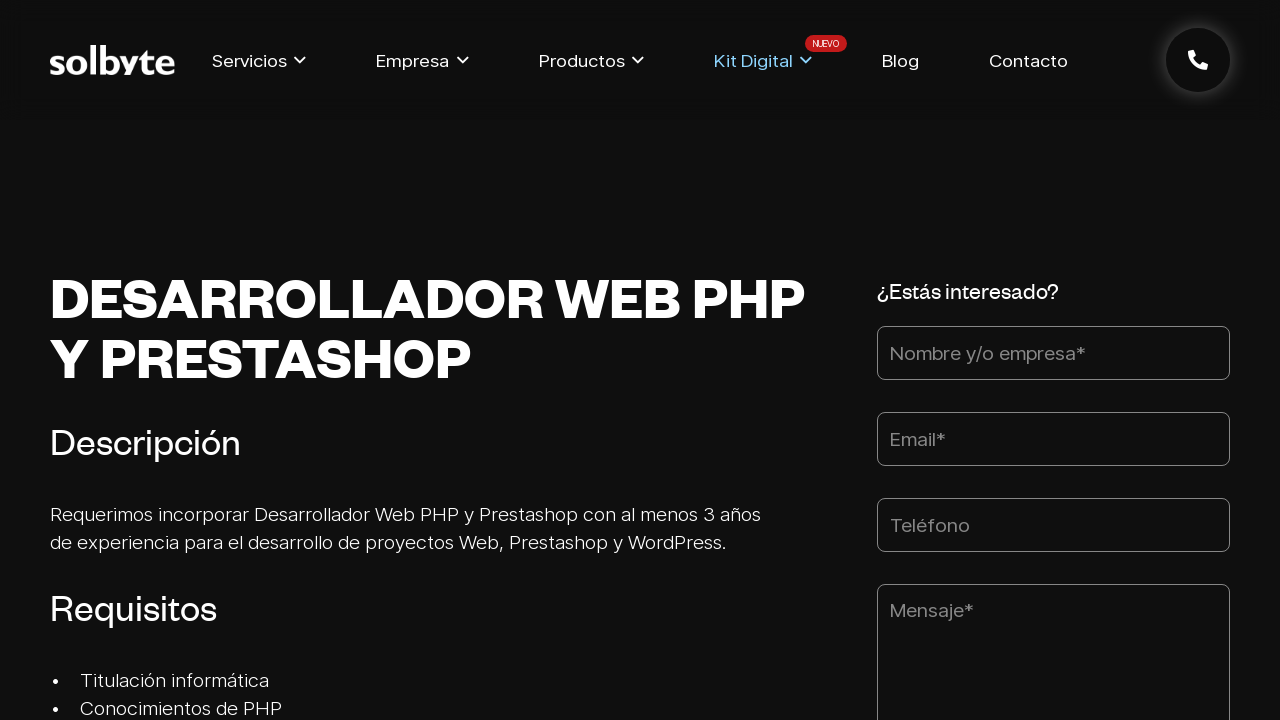

Job details page loaded successfully
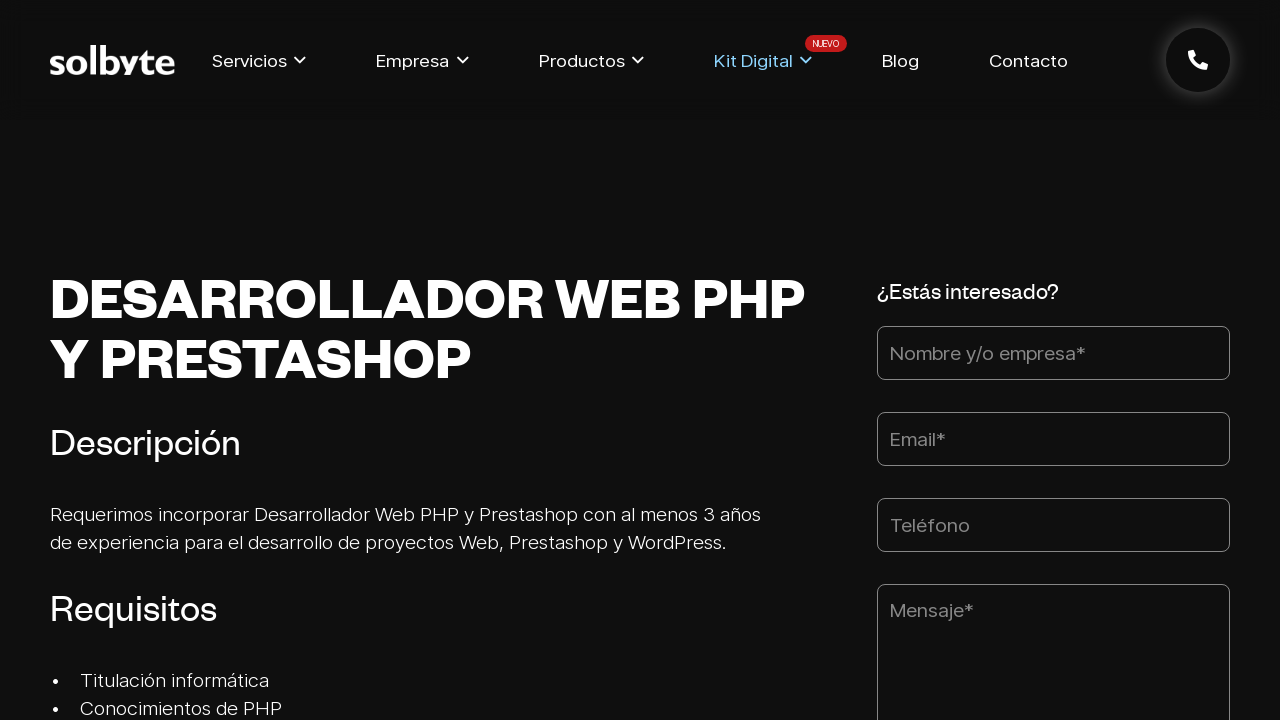

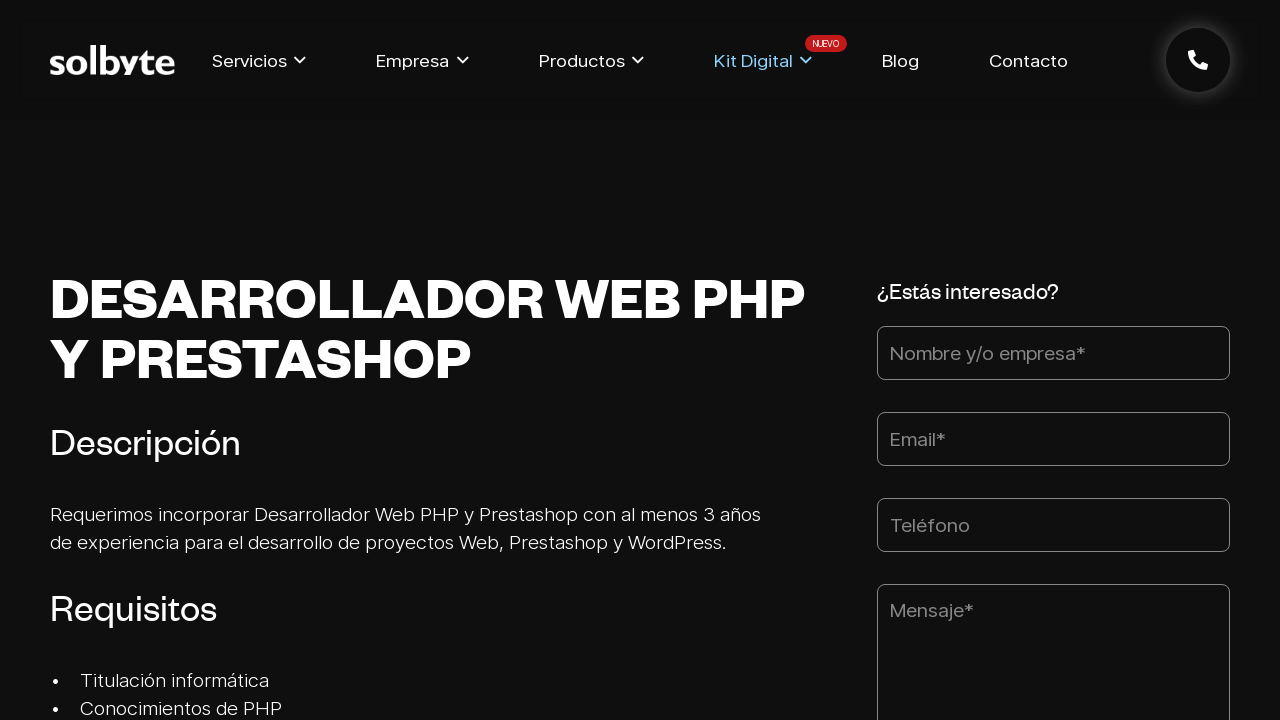